Tests double-click functionality by performing a double-click action on a button and verifying the resulting message appears

Starting URL: https://demoqa.com/buttons

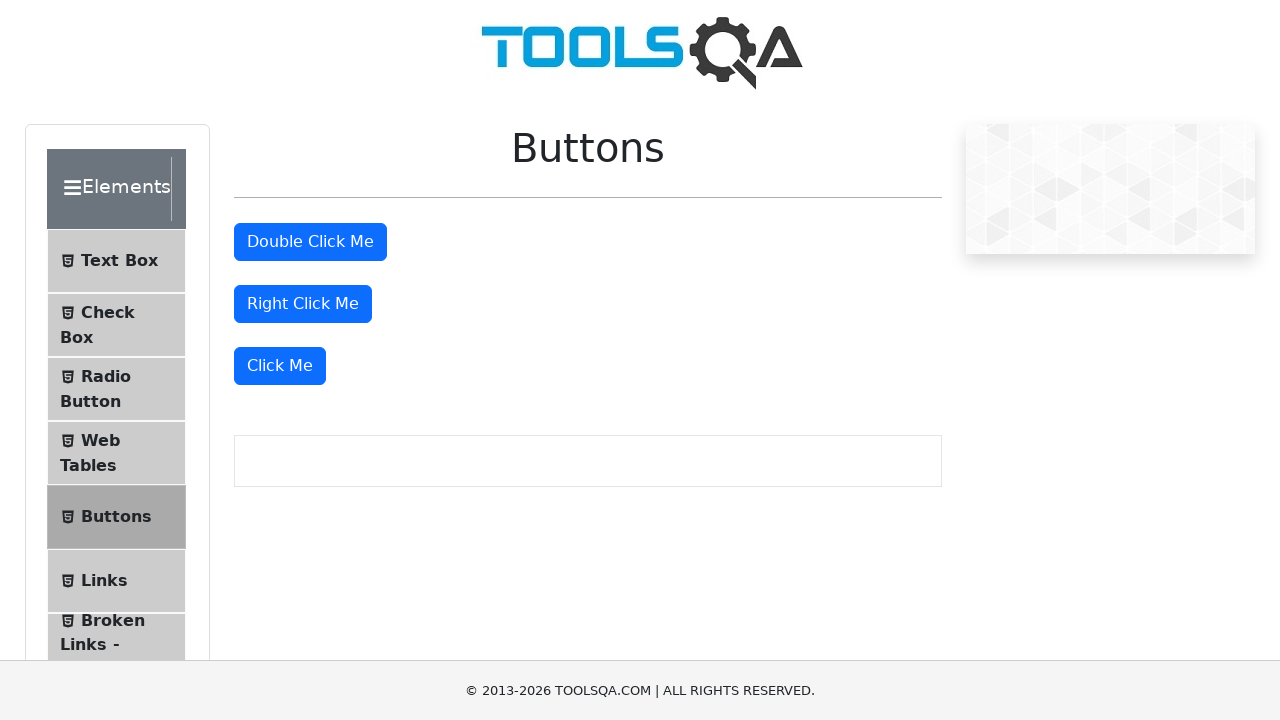

Double-clicked the 'Double Click Me' button at (310, 242) on #doubleClickBtn
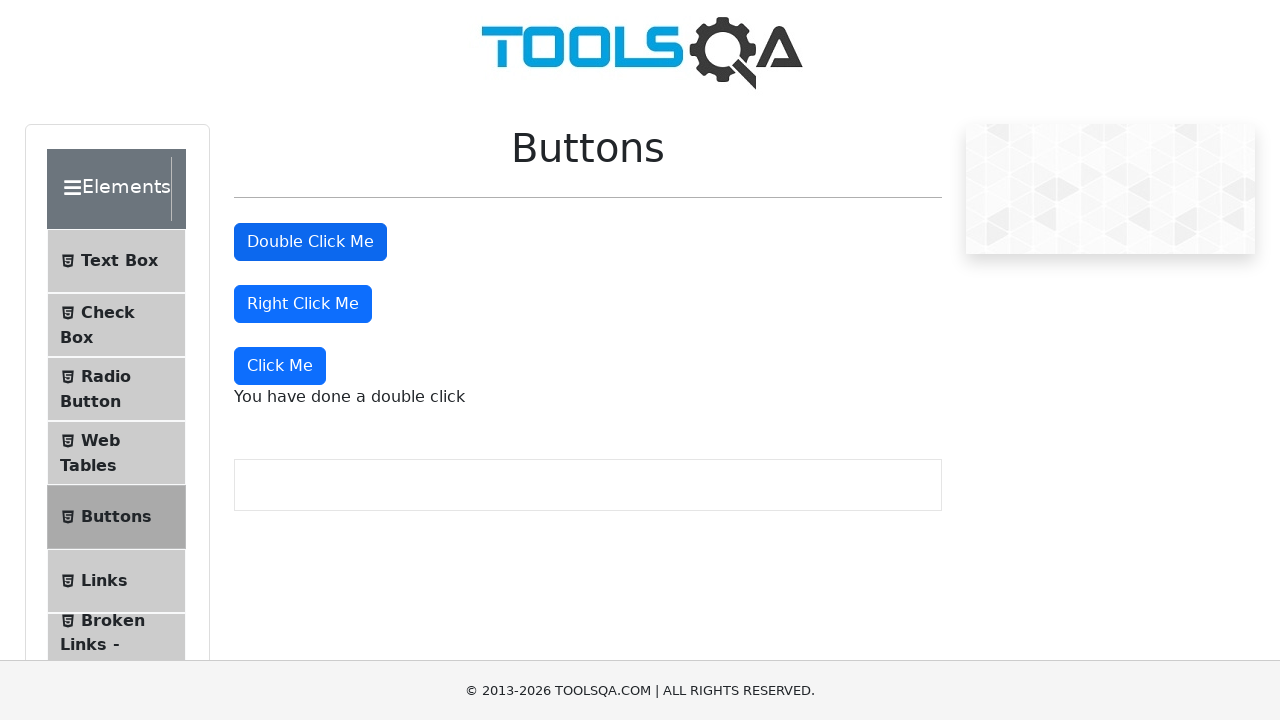

Double-click message appeared and was verified
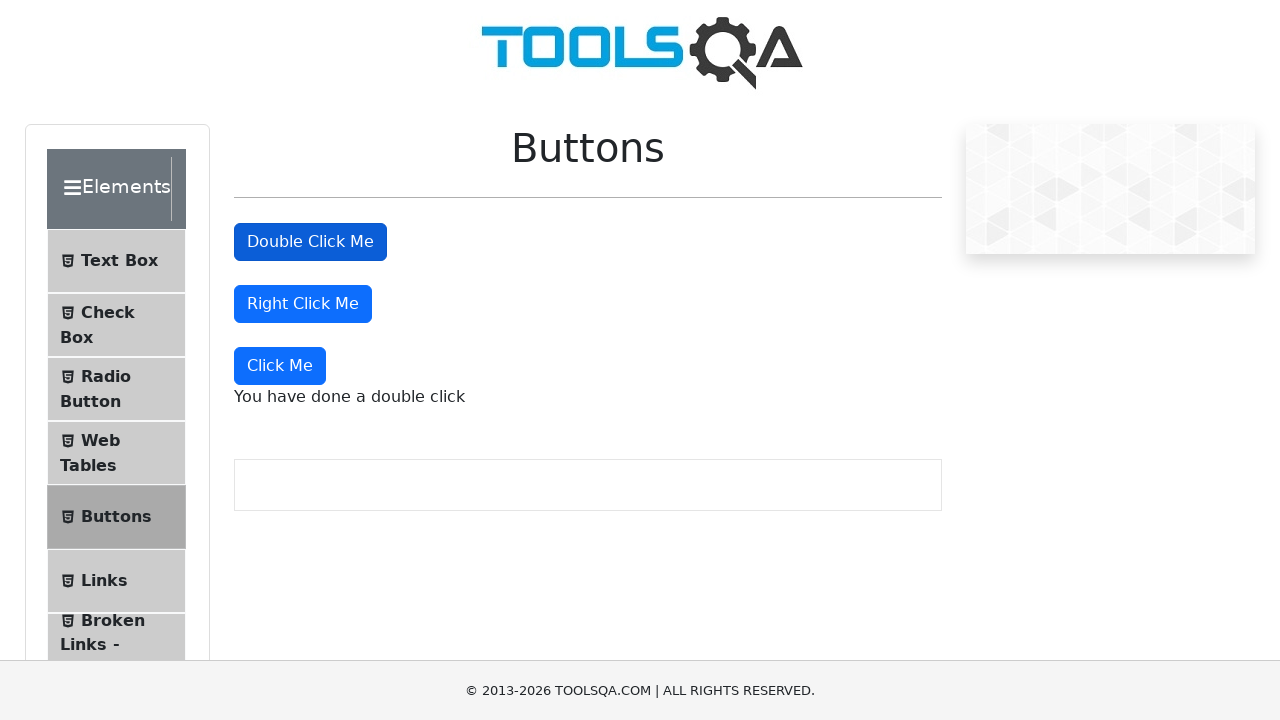

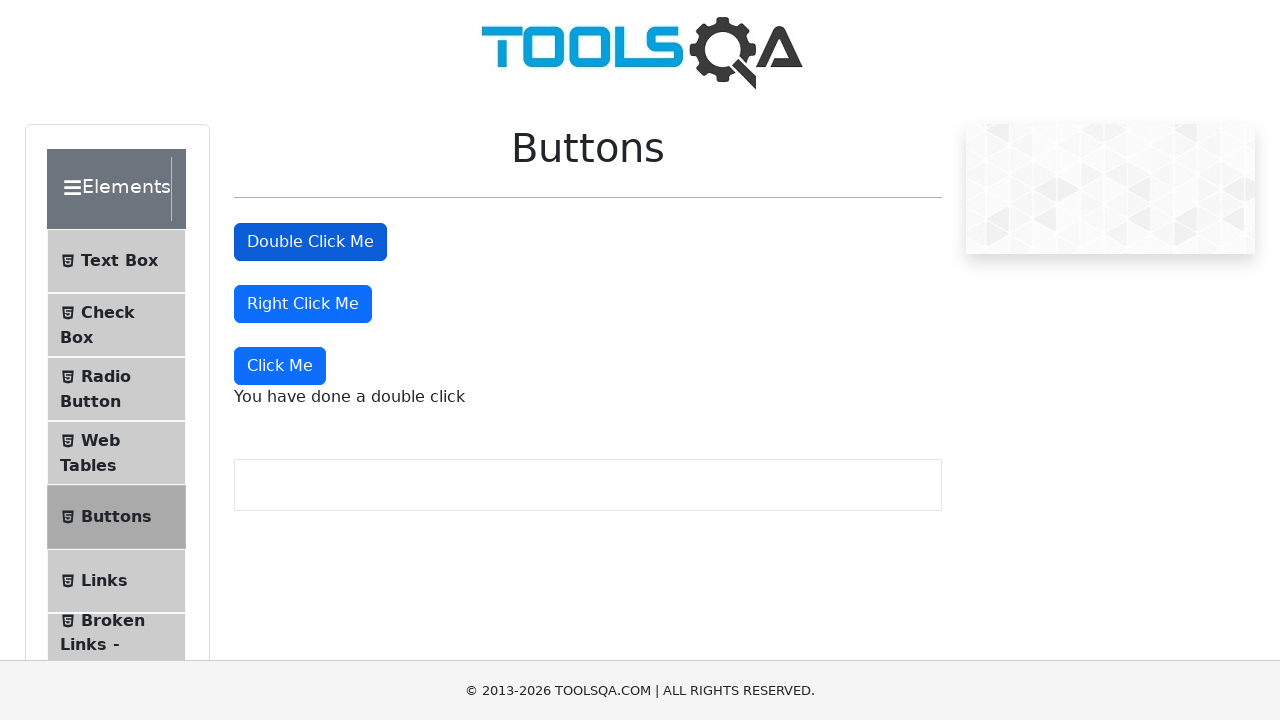